Tests JavaScript alert popup handling by clicking buttons that trigger alert, confirm, and prompt dialogs, then accepting/dismissing them and verifying the output.

Starting URL: https://www.hyrtutorials.com/p/alertsdemo.html

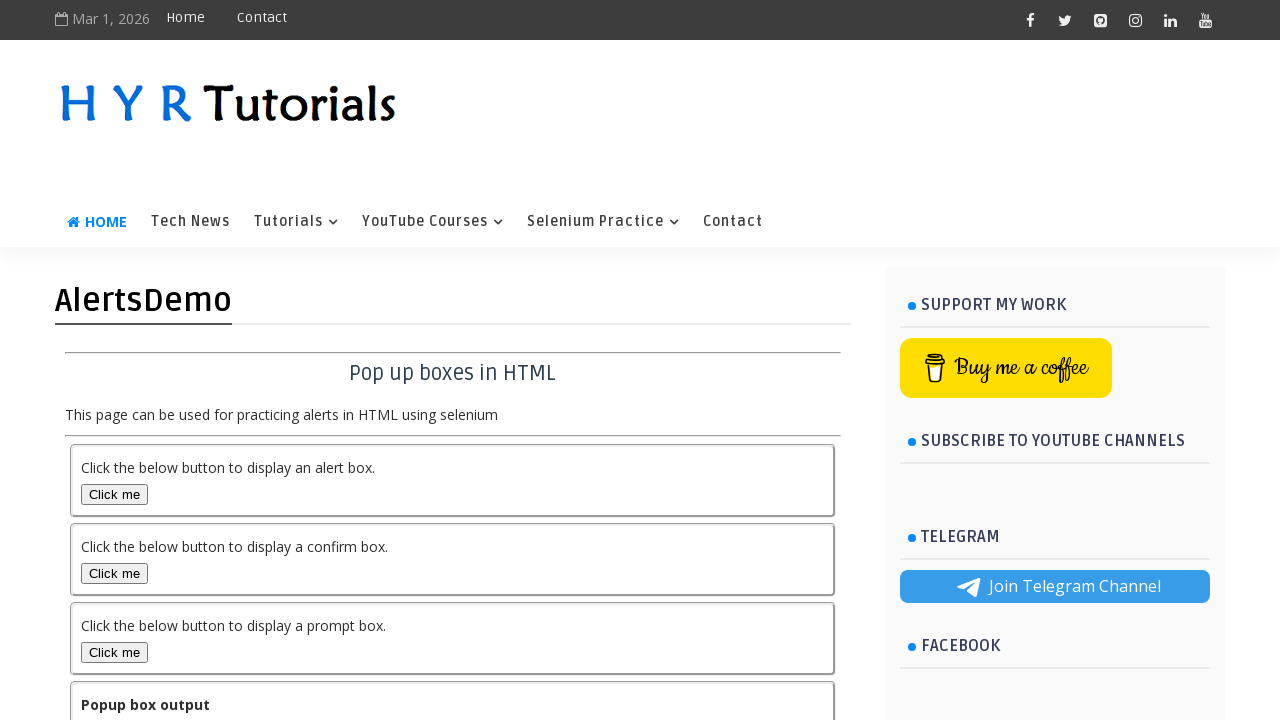

Clicked alert box button at (114, 494) on #alertBox
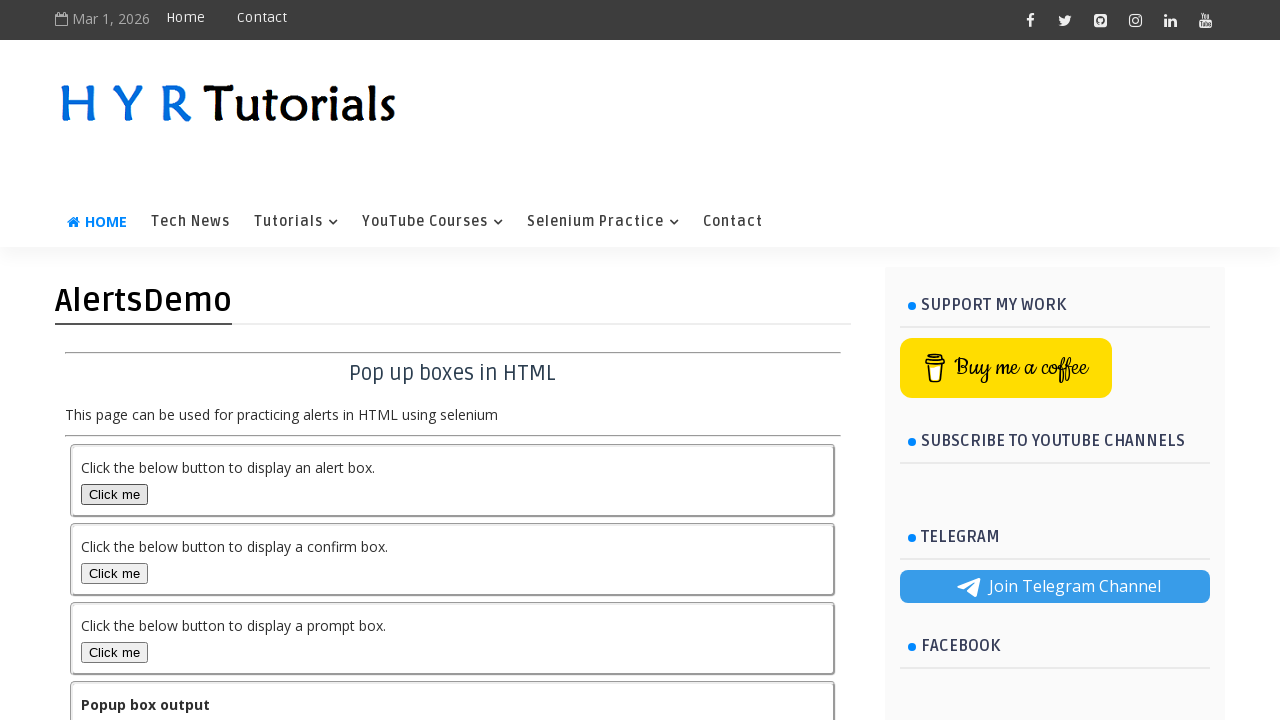

Registered dialog handler to accept alert
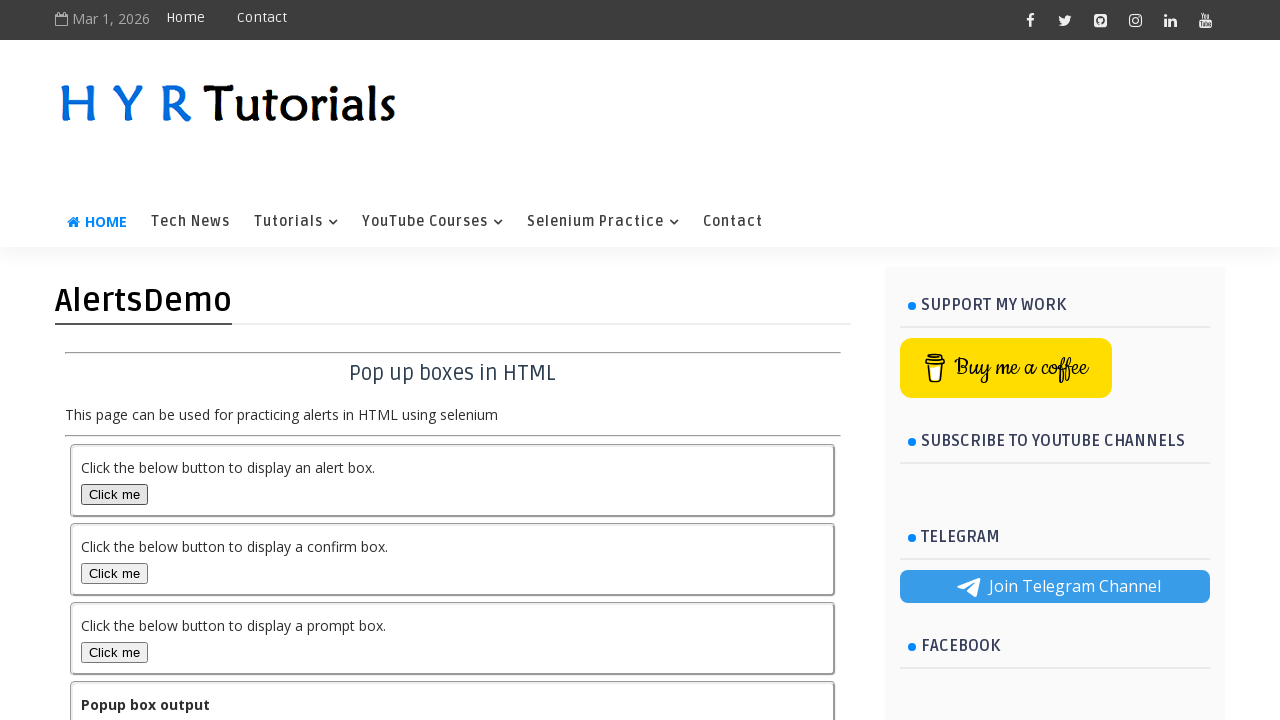

Waited 500ms after alert handling
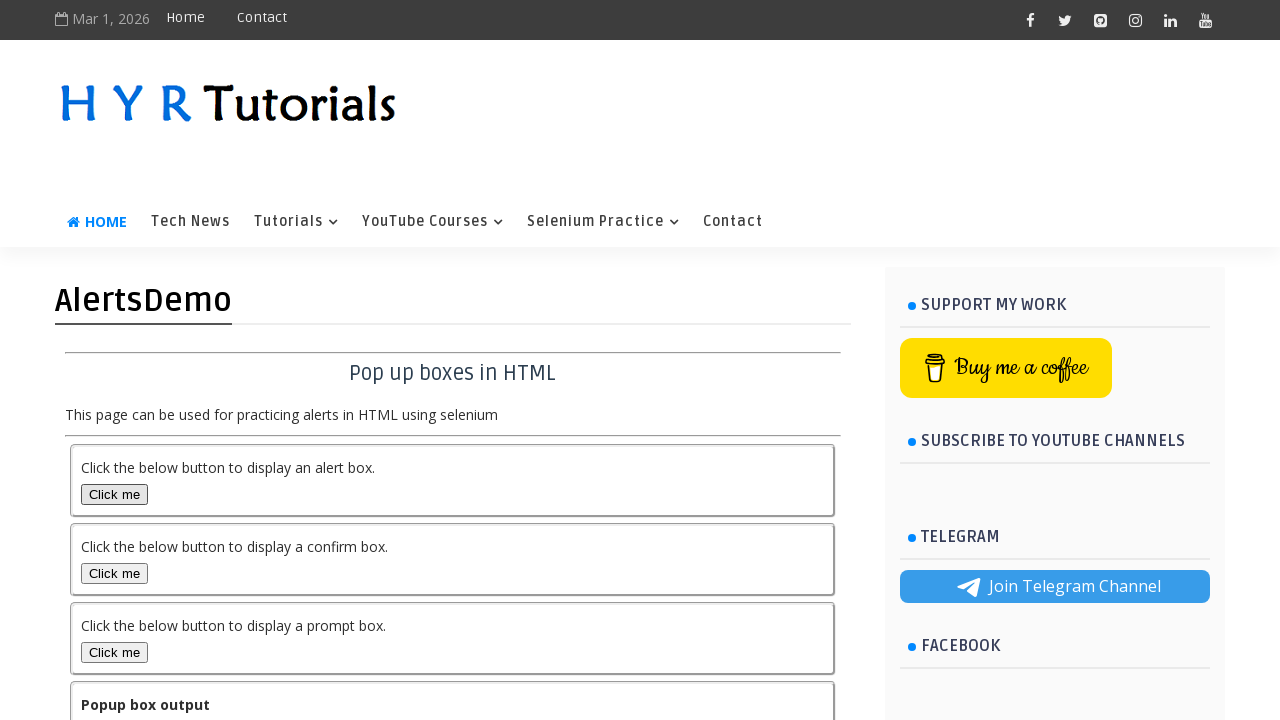

Registered dialog handler to accept confirm
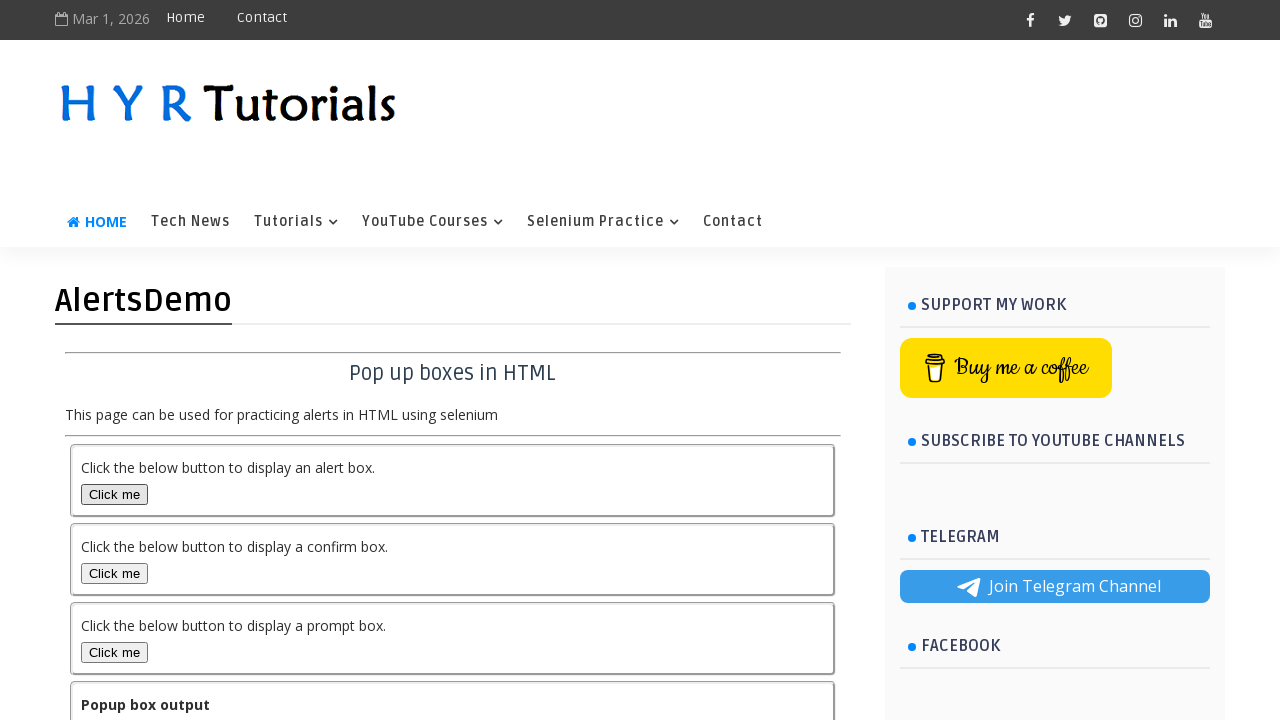

Clicked confirm box button at (114, 573) on #confirmBox
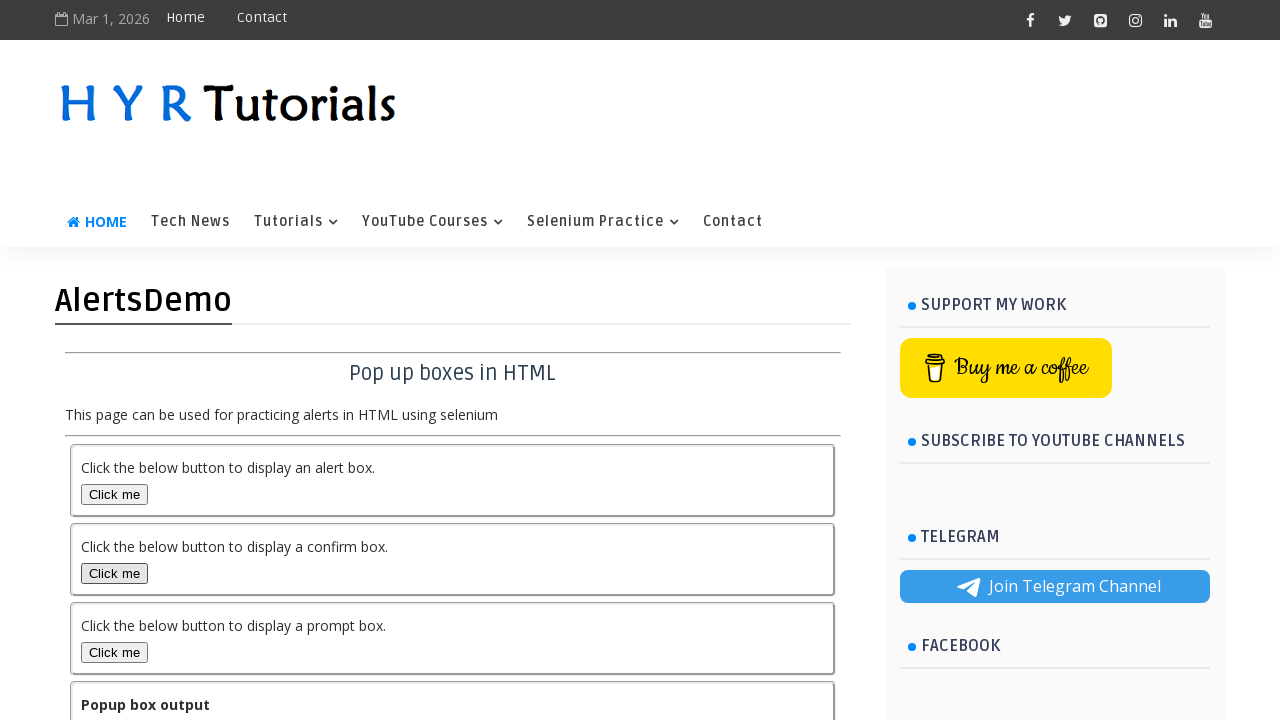

Waited 500ms after confirm acceptance
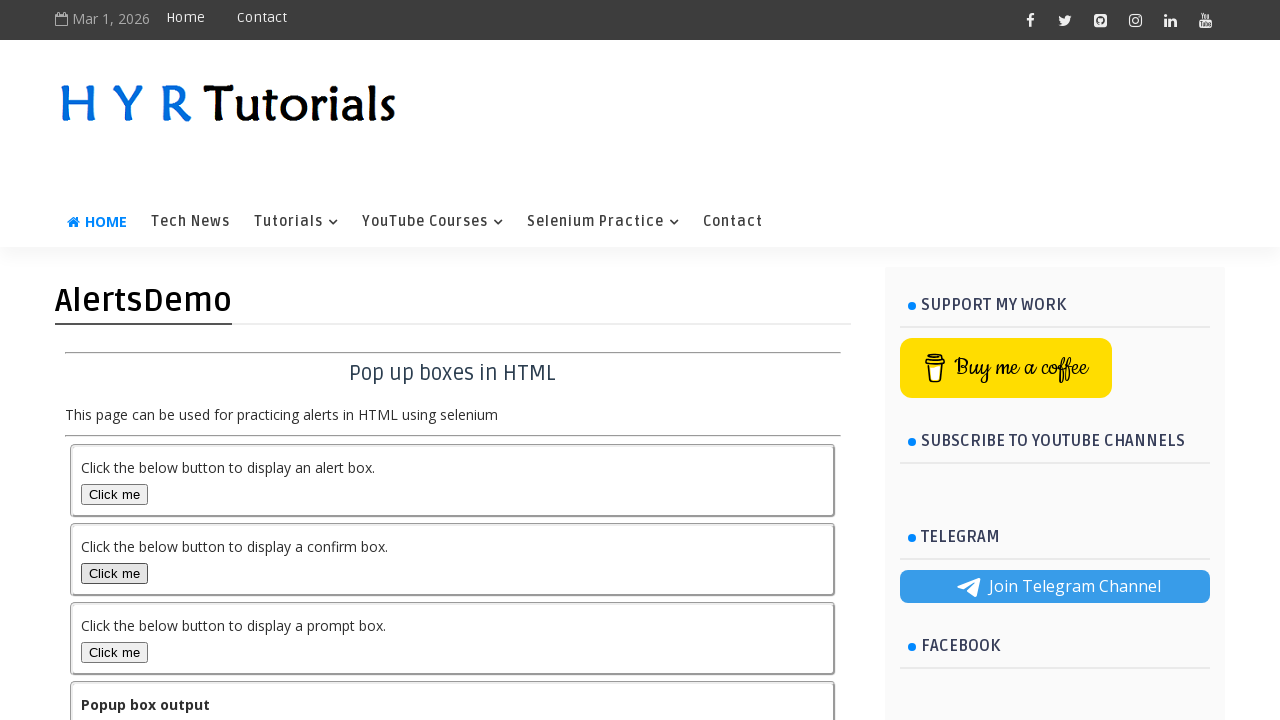

Registered dialog handler to dismiss confirm
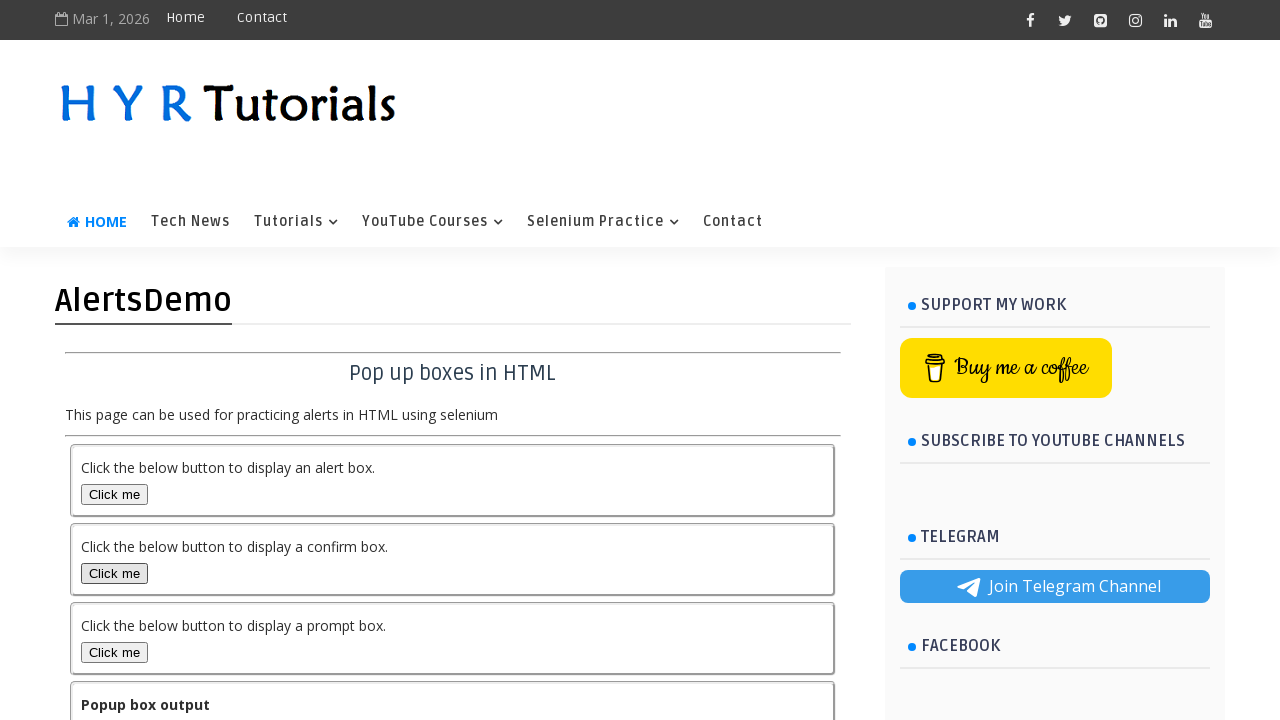

Clicked confirm box button again at (114, 573) on #confirmBox
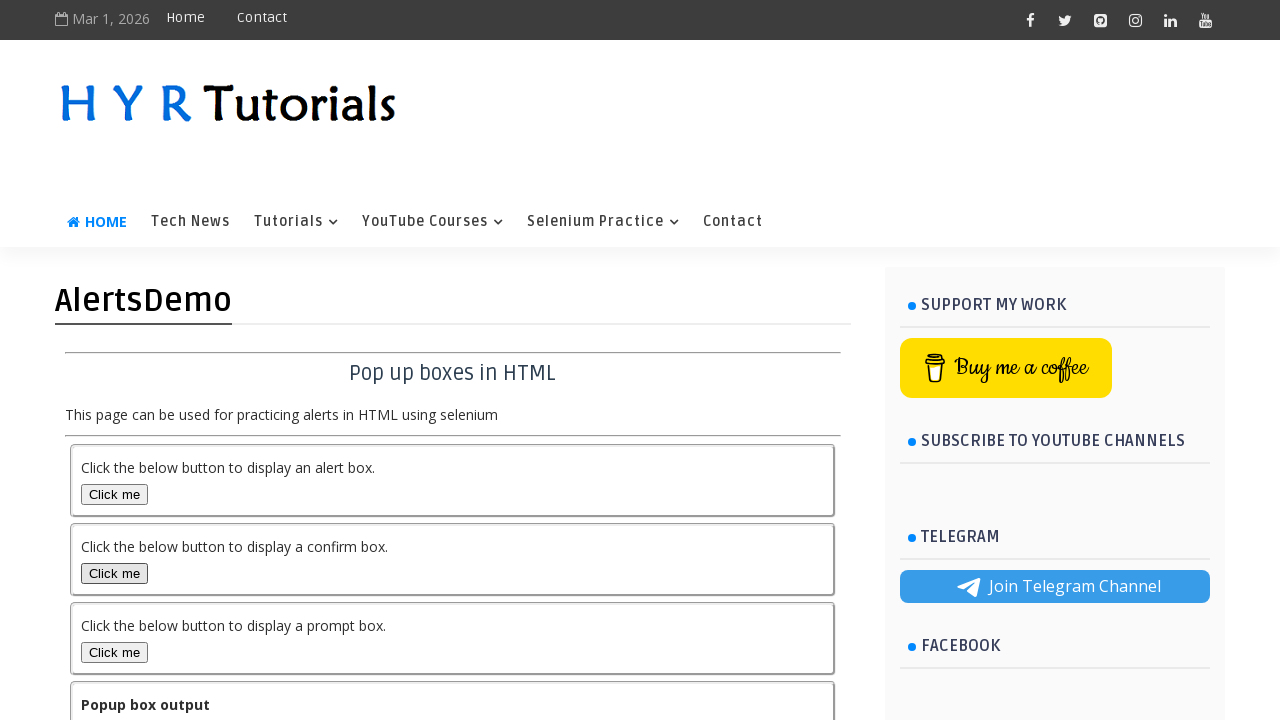

Waited 500ms after confirm dismissal
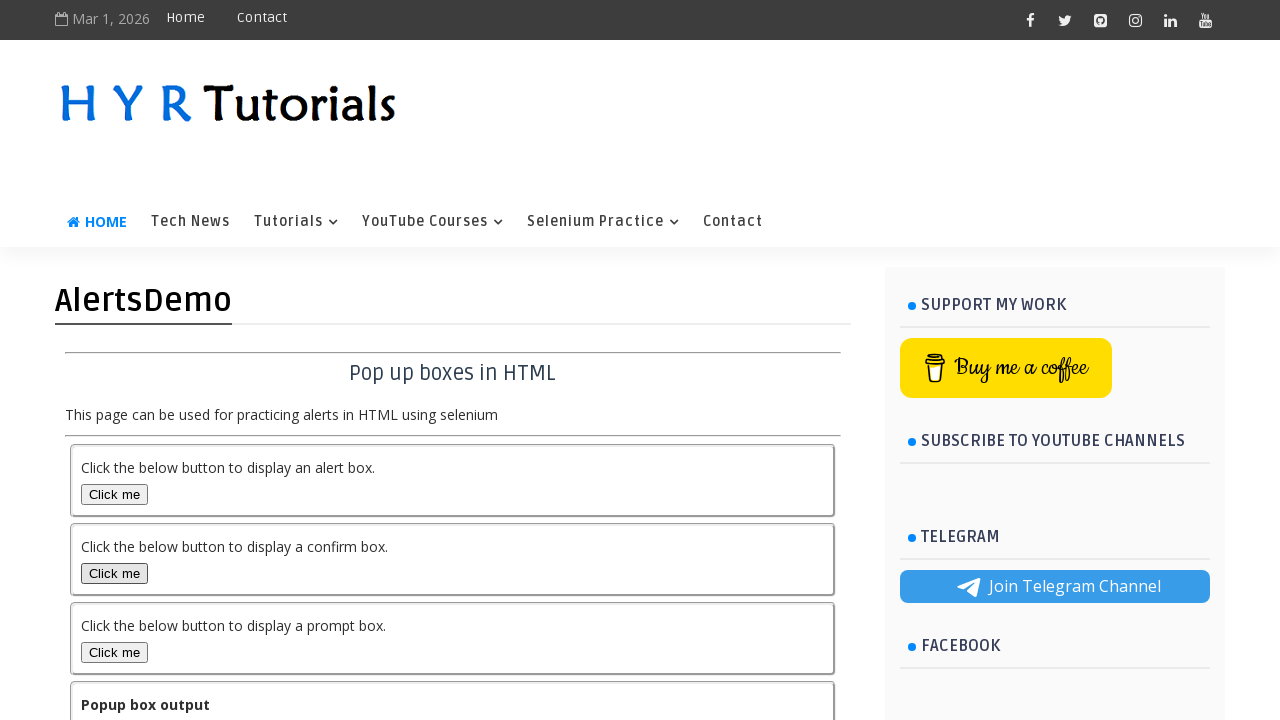

Registered dialog handler to accept prompt with 'HYR Tutorial'
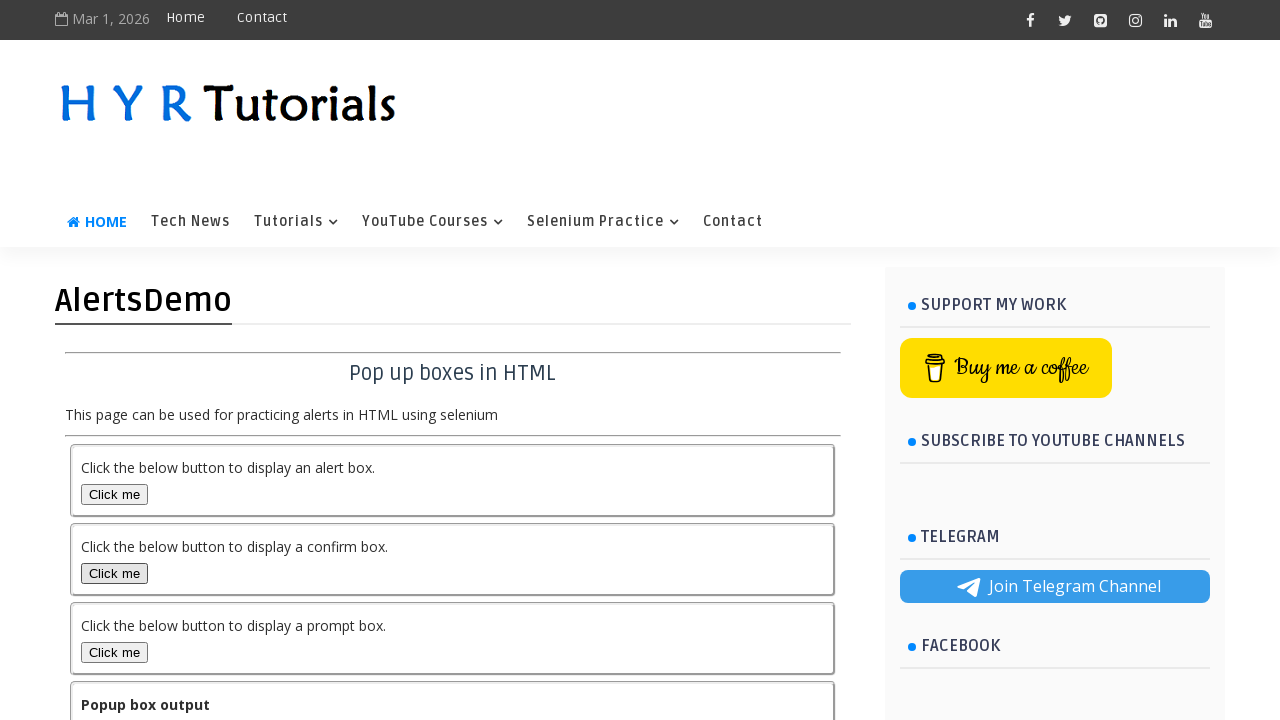

Clicked prompt box button at (114, 652) on #promptBox
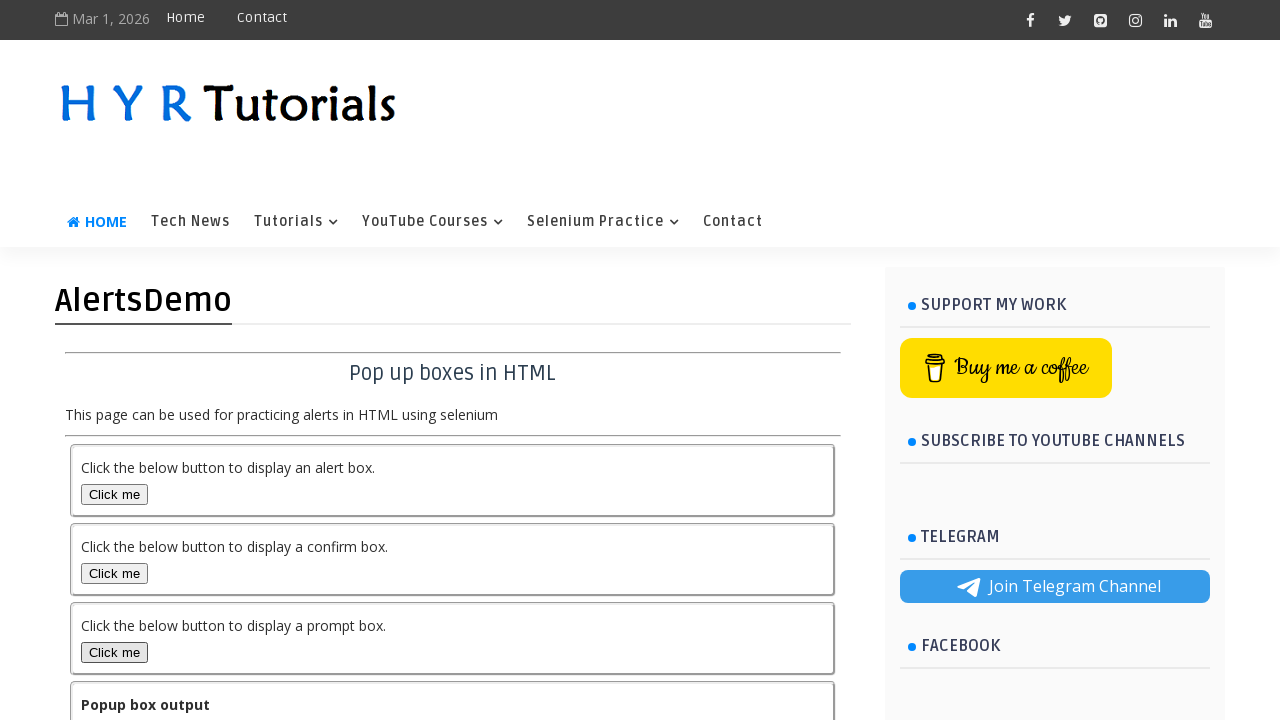

Waited 500ms after prompt acceptance
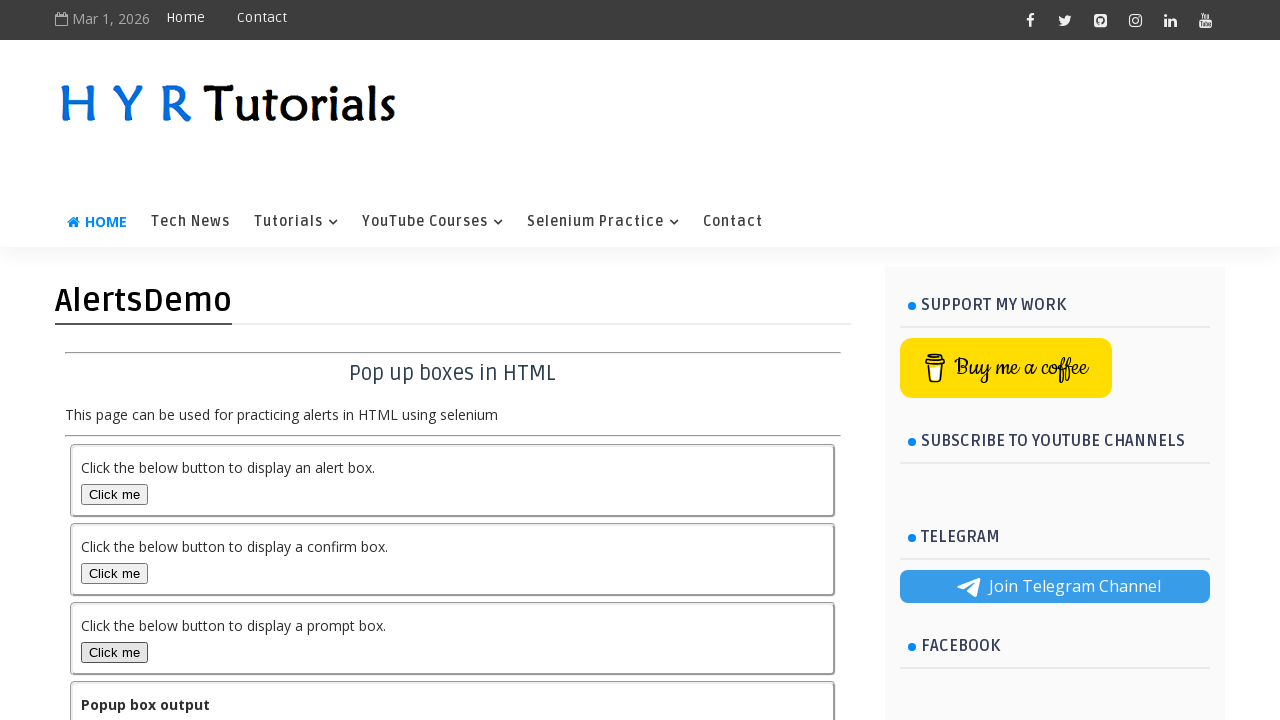

Registered dialog handler to dismiss prompt
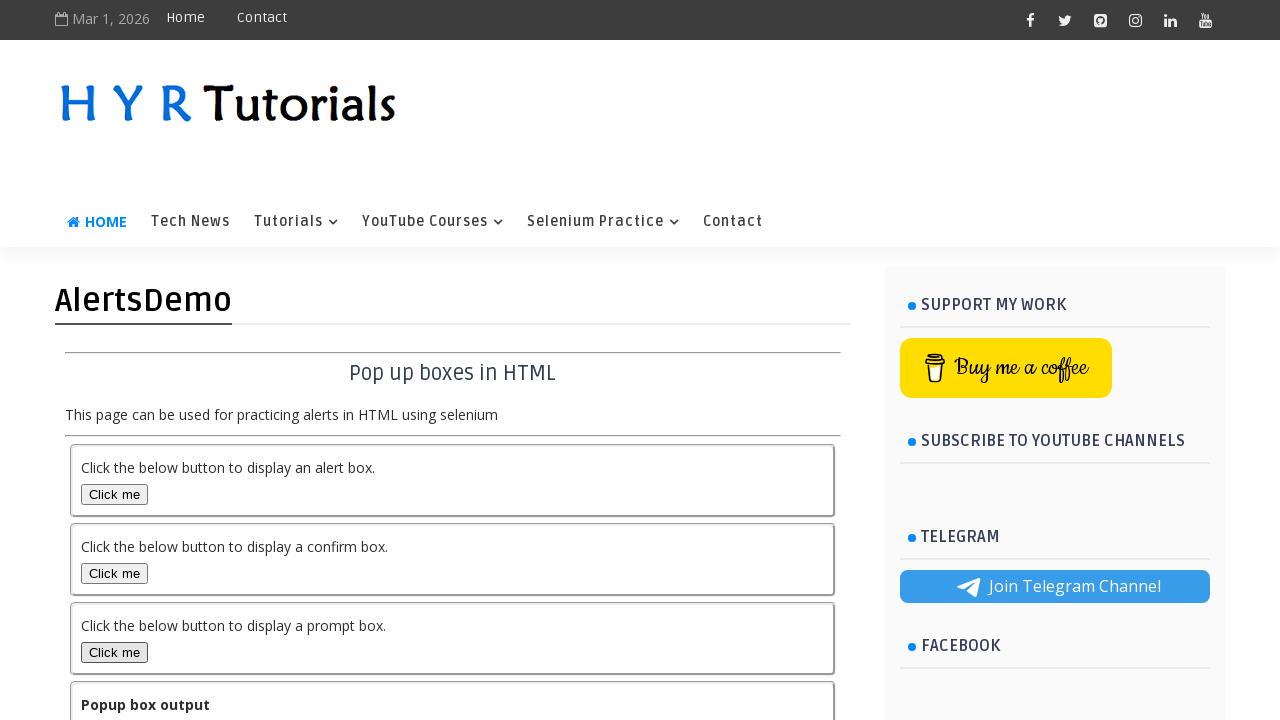

Clicked prompt box button again at (114, 652) on #promptBox
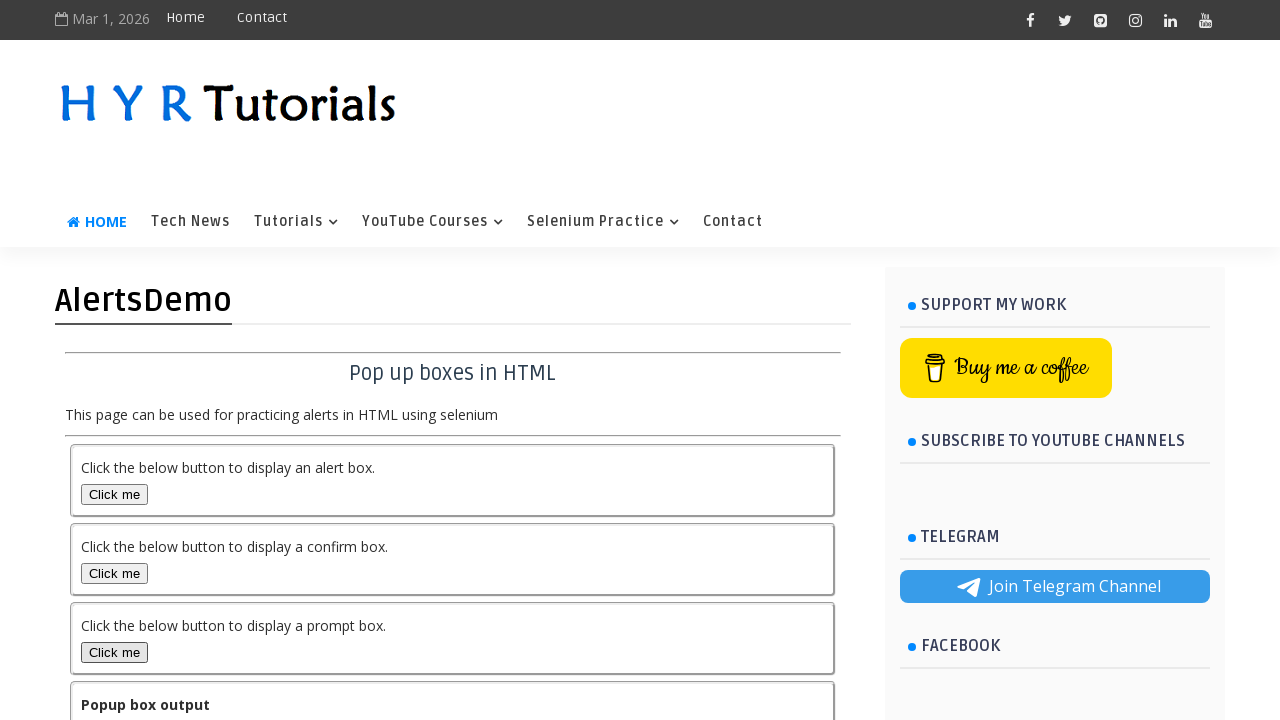

Verified output element is present
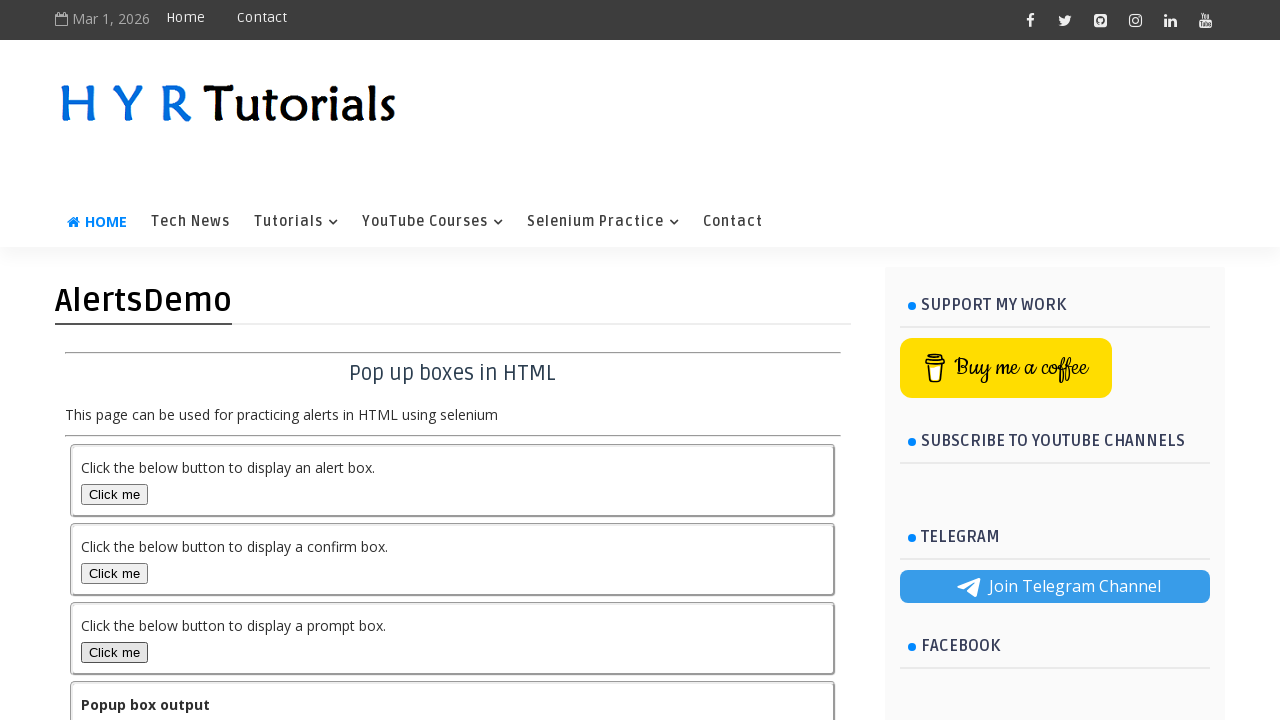

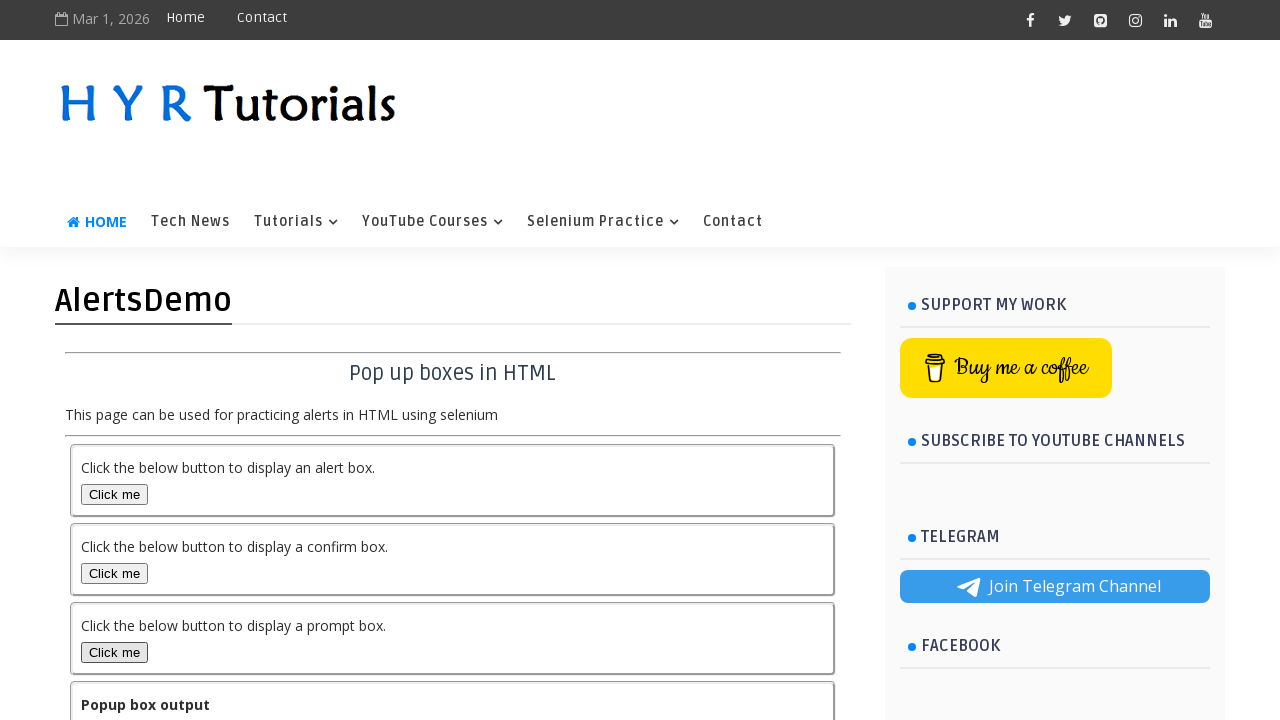